Tests clicking on the 200 status code link and verifying navigation

Starting URL: https://the-internet.herokuapp.com/

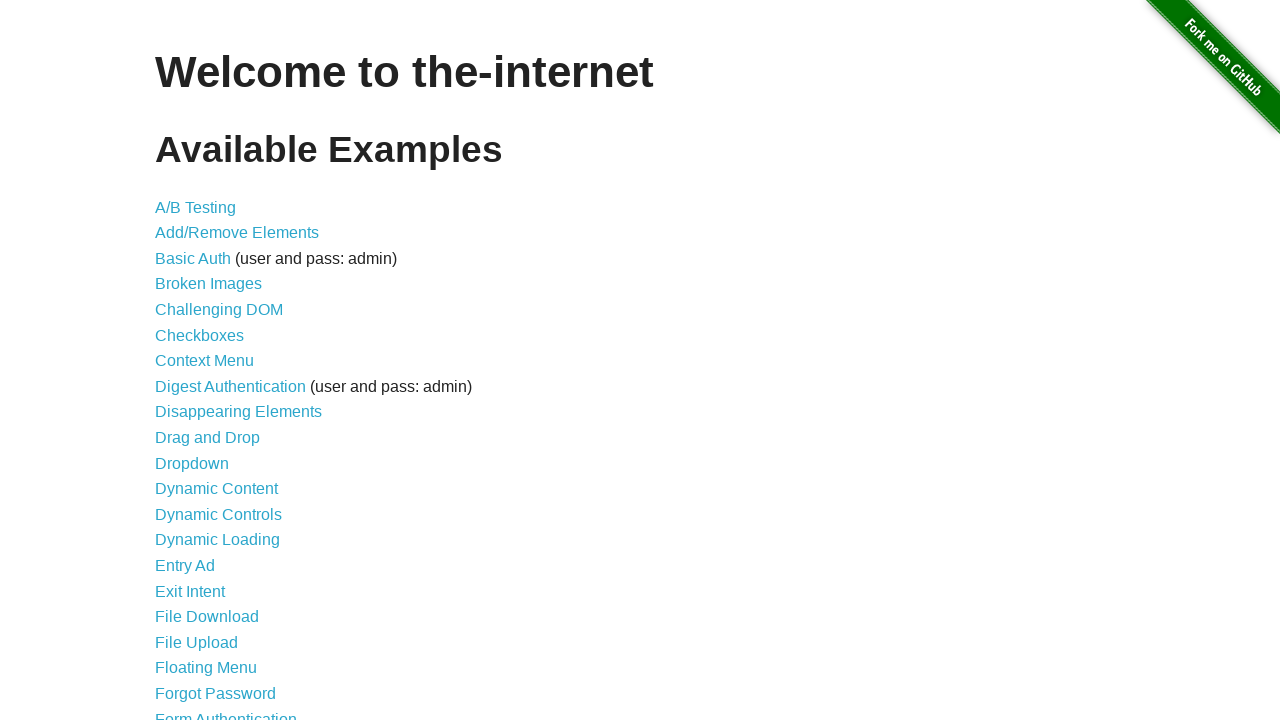

Clicked on Status Codes link at (203, 600) on text='Status Codes'
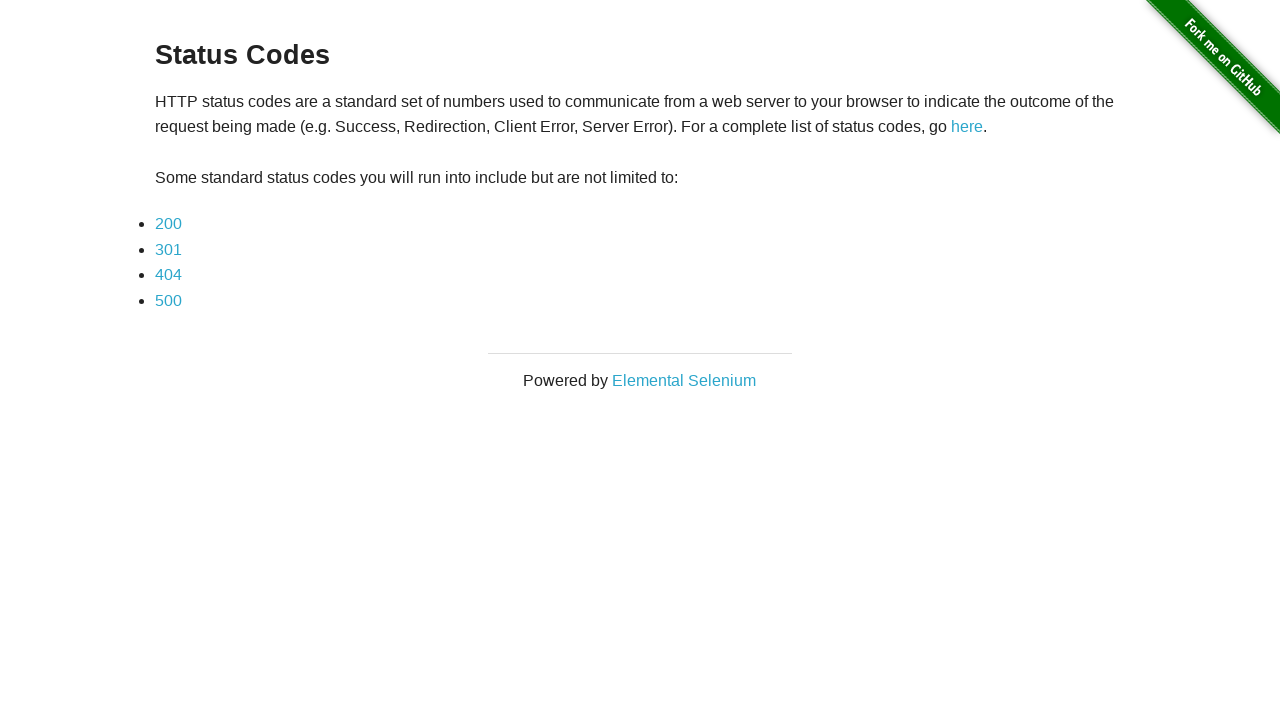

Clicked on 200 status code link at (168, 224) on text='200'
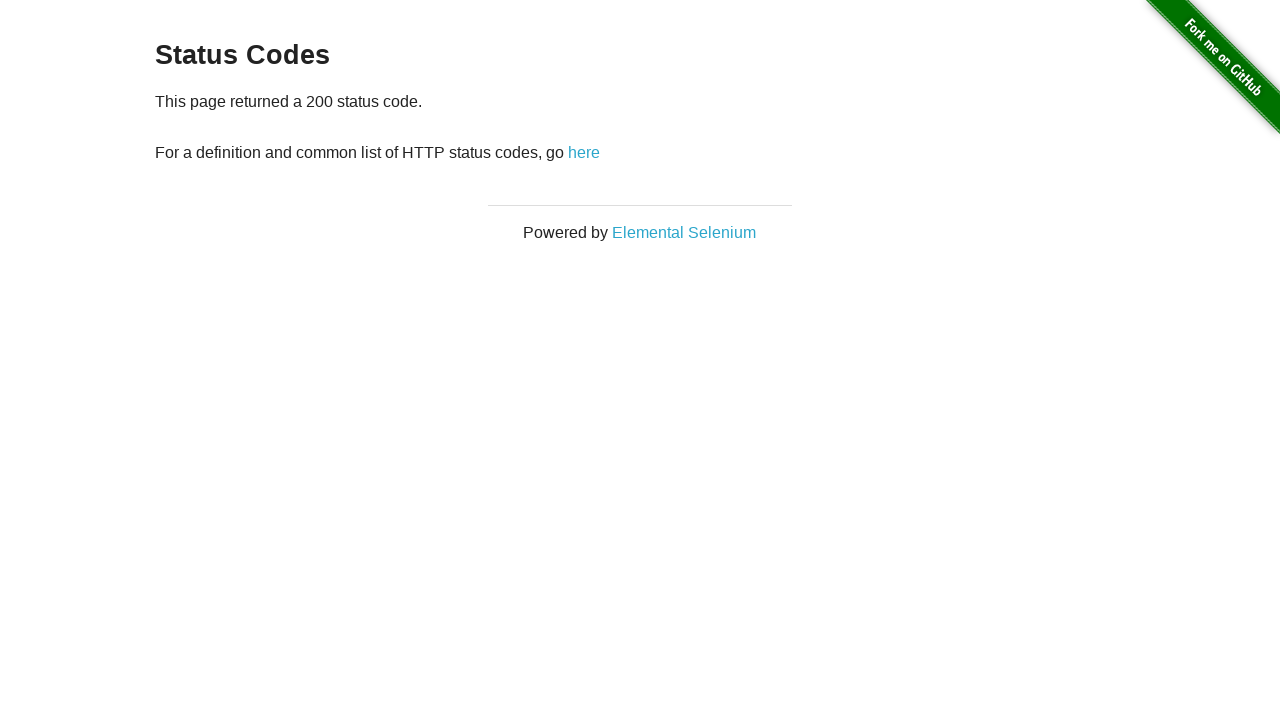

Verified navigation to 200 status code page
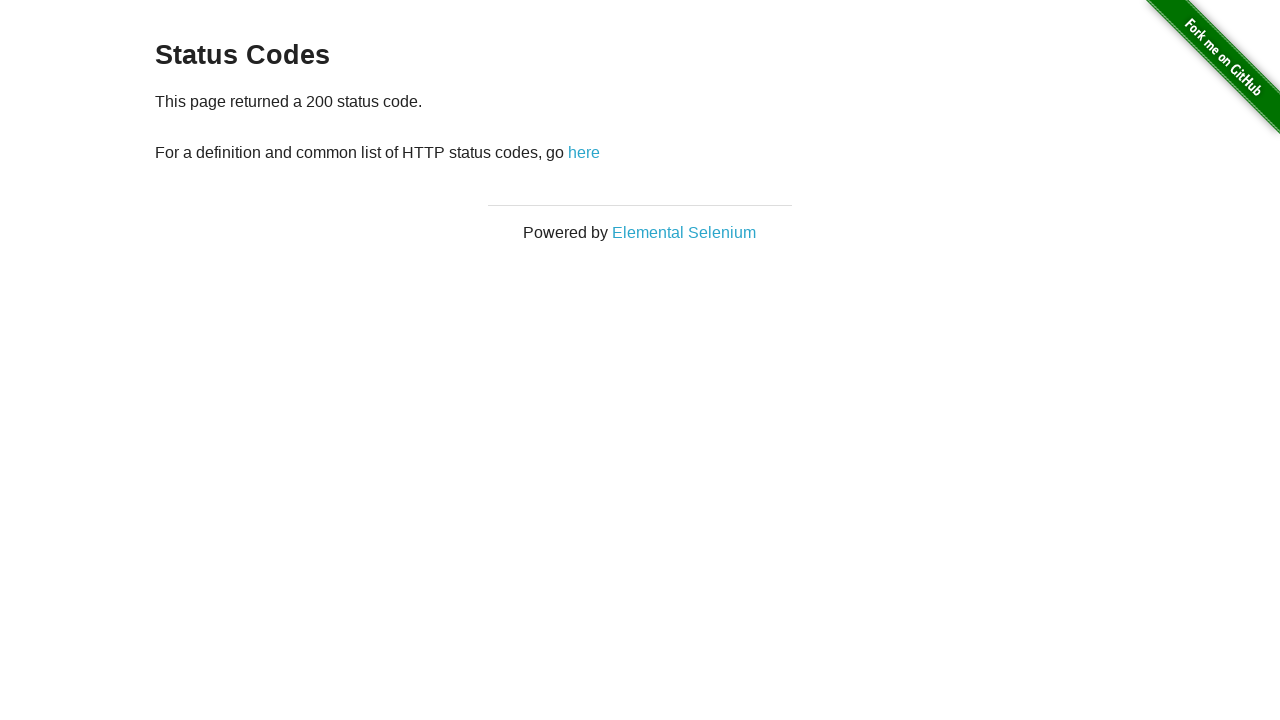

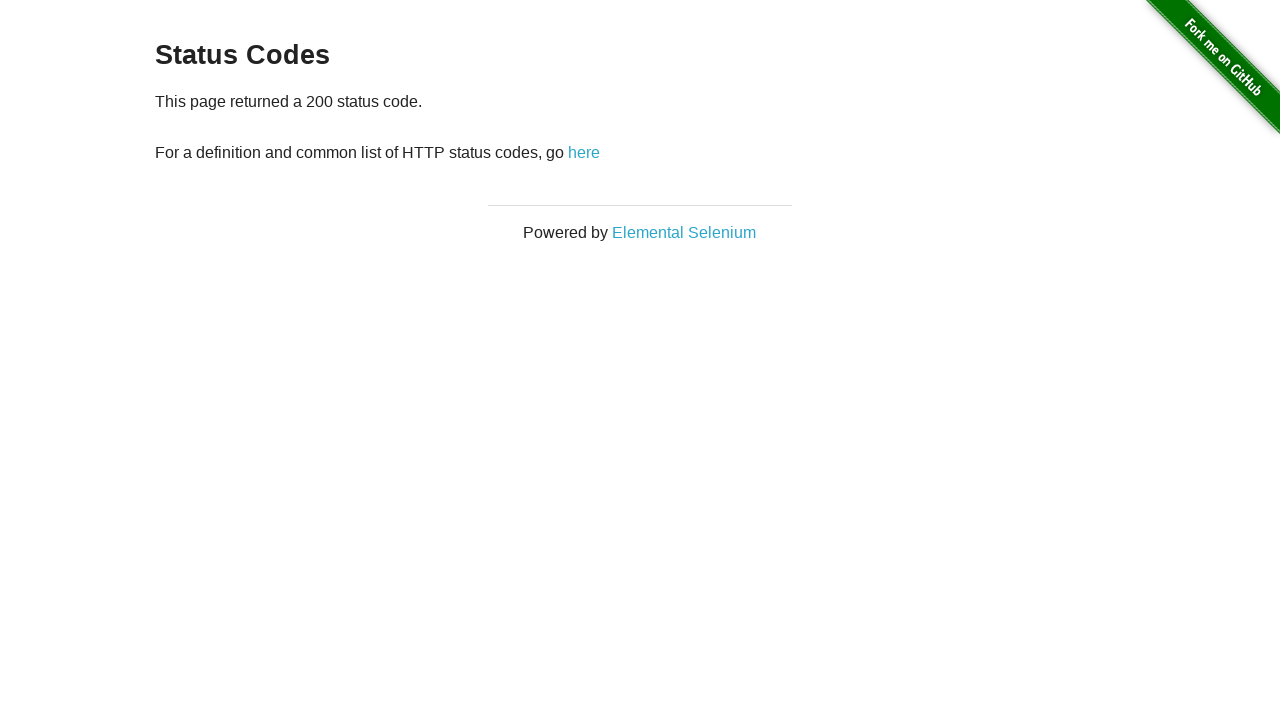